Tests handling of child windows by clicking a link that opens a popup, then extracts text from the new page

Starting URL: https://rahulshettyacademy.com/loginpagePractise/

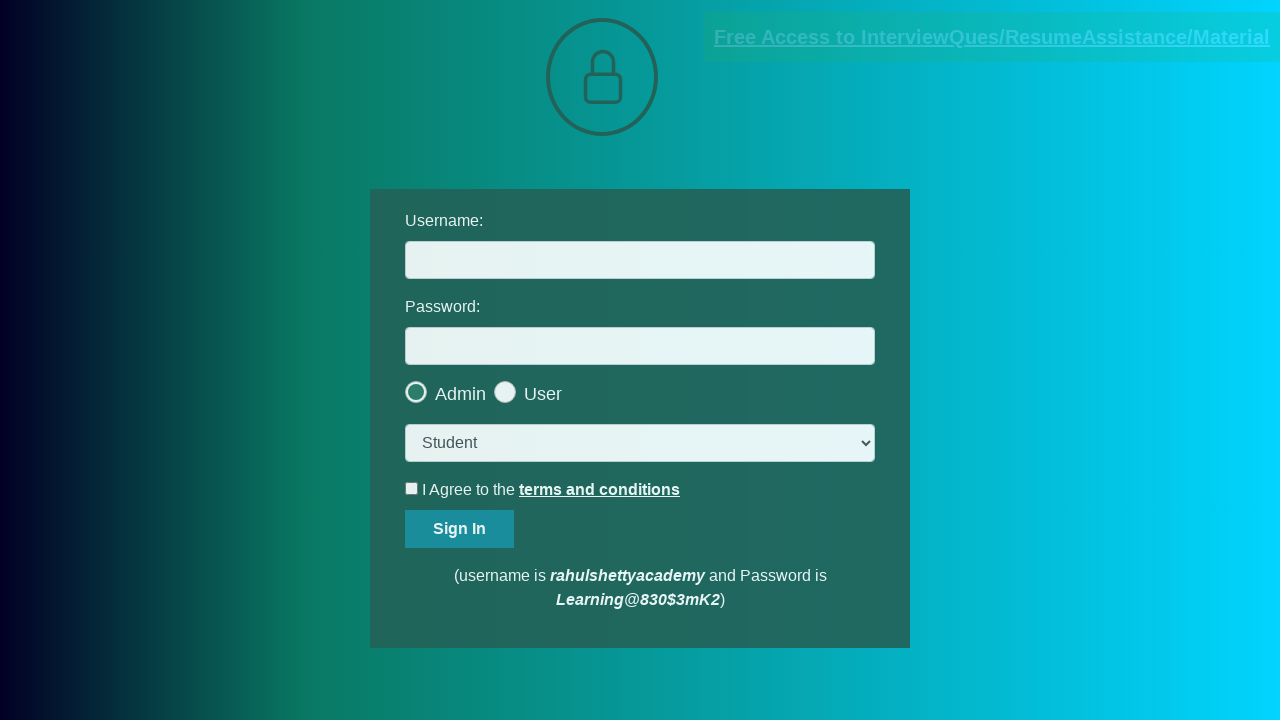

Located document link element
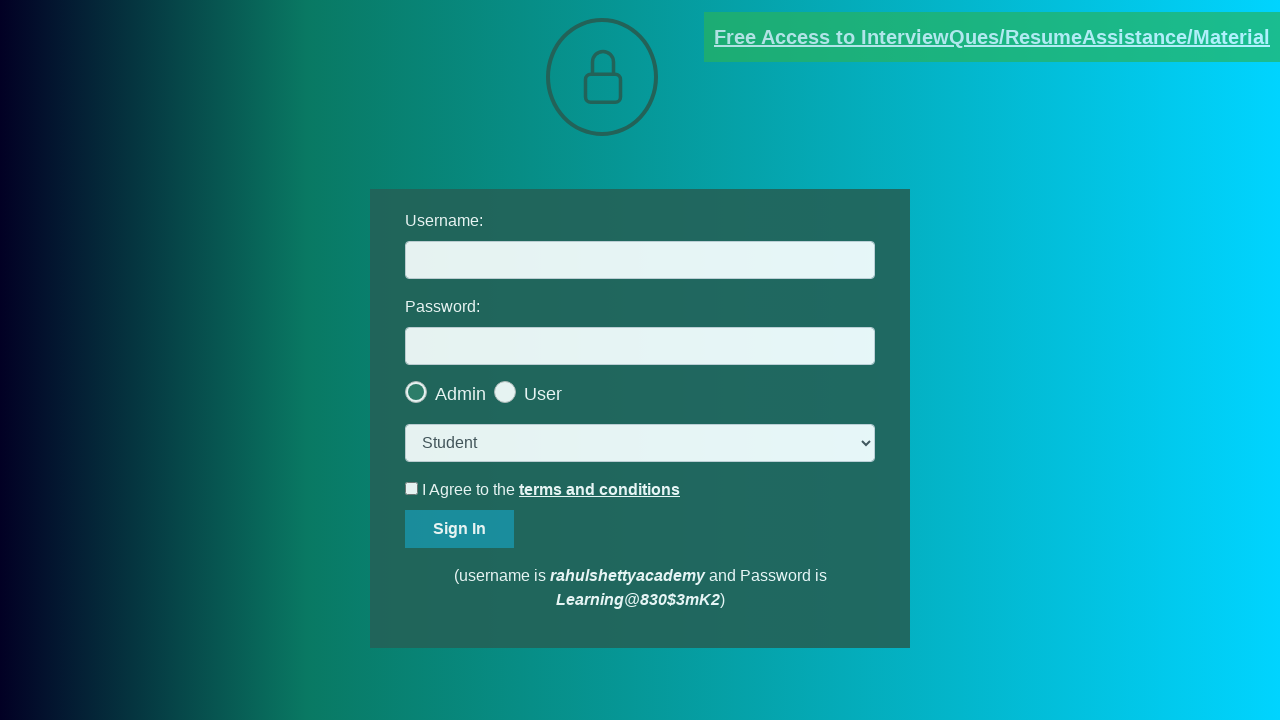

Clicked document link to open popup window at (992, 37) on a[href*='documents-request']
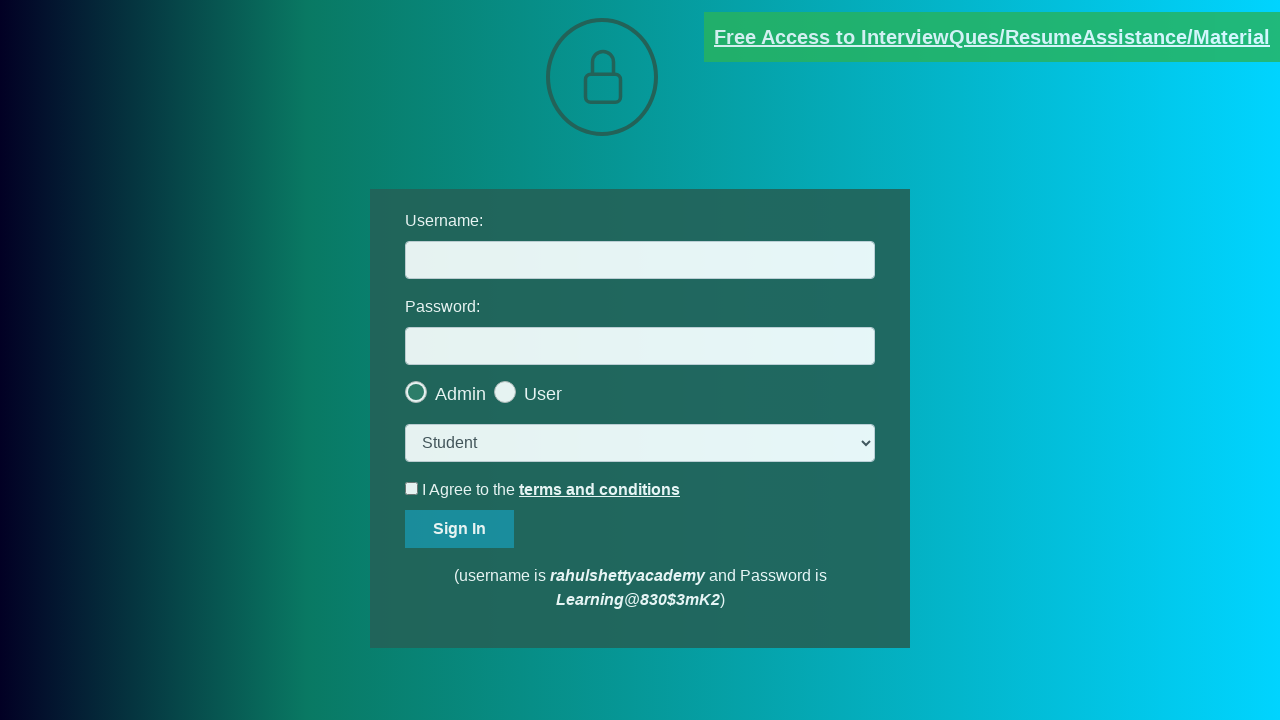

Popup window opened and captured
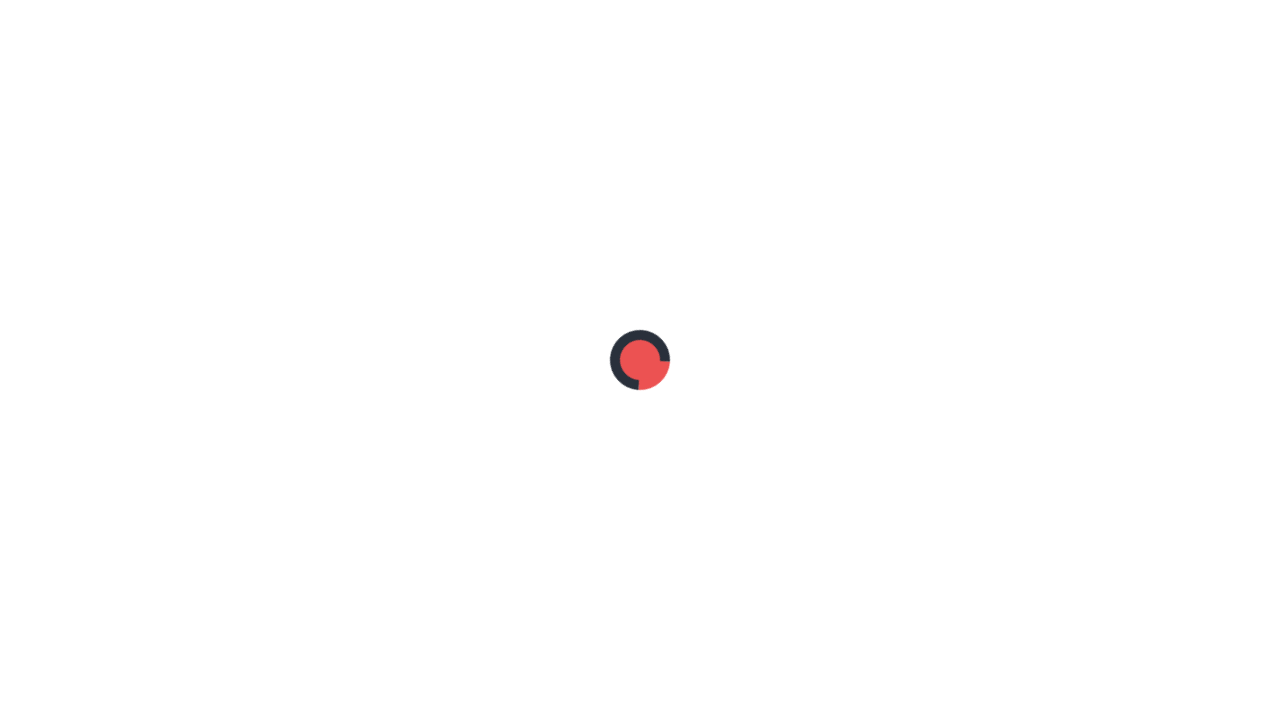

Popup page loaded with domcontentloaded state
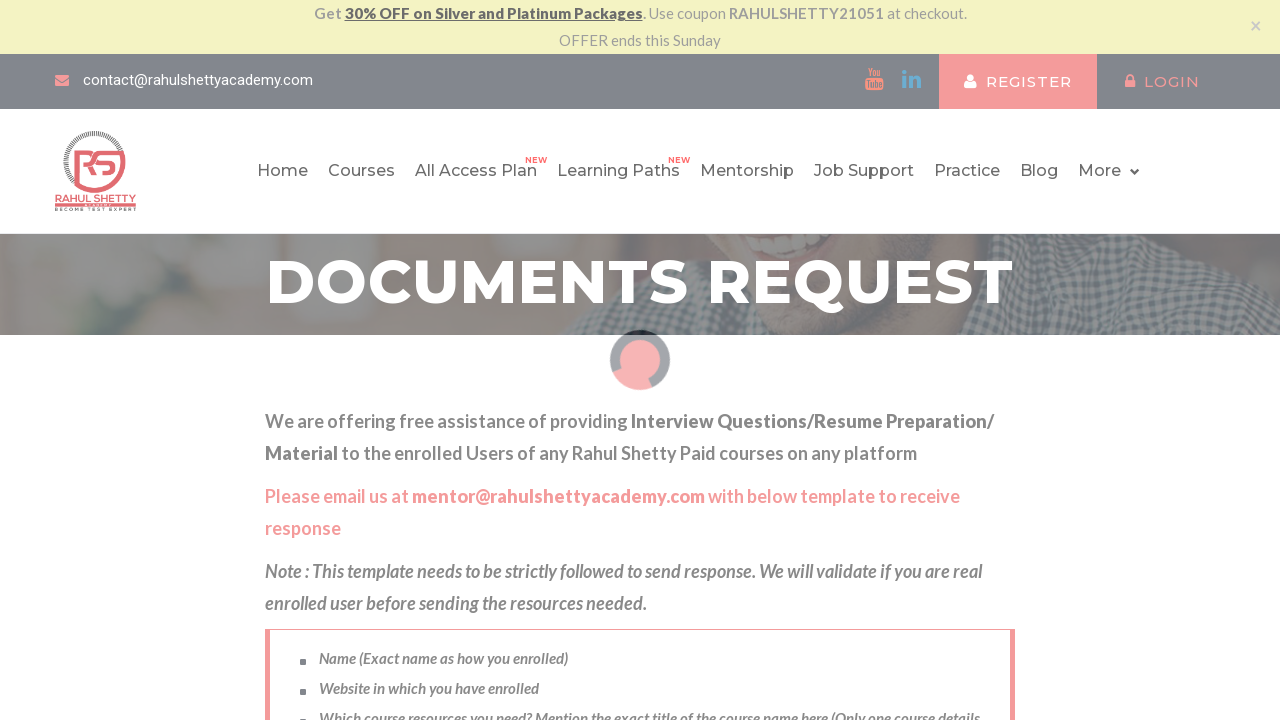

Red paragraph element loaded in popup
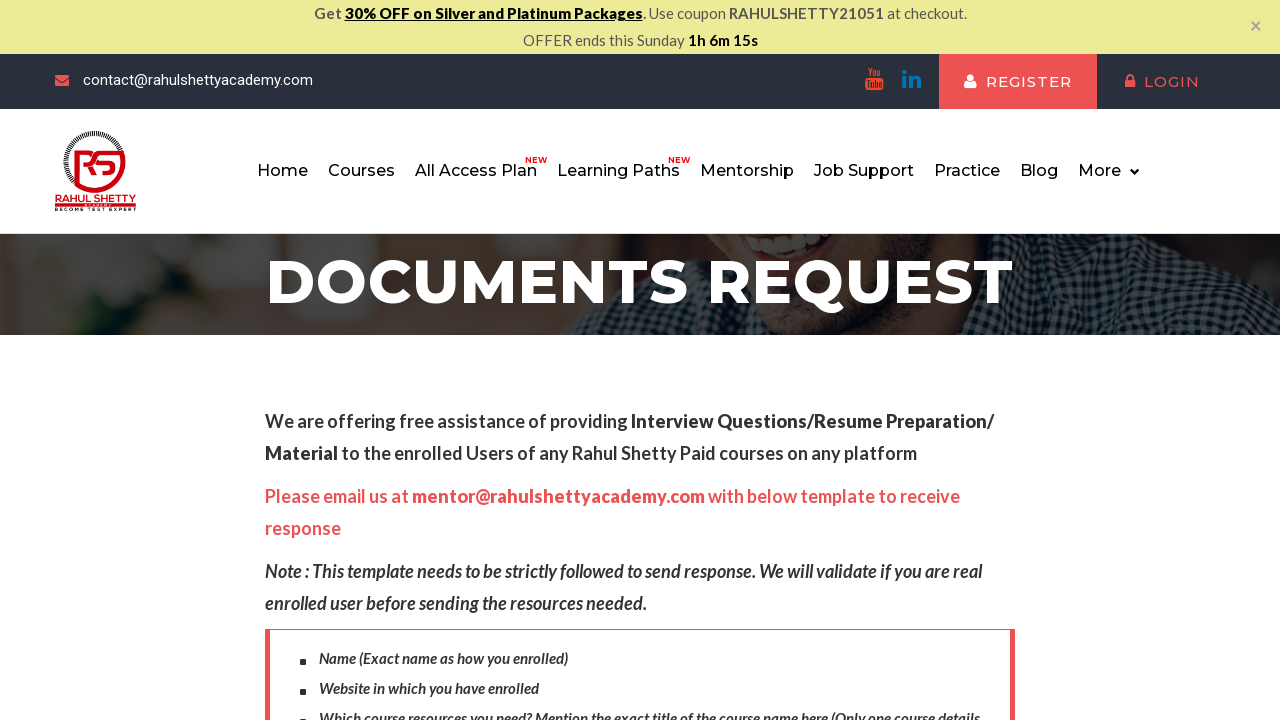

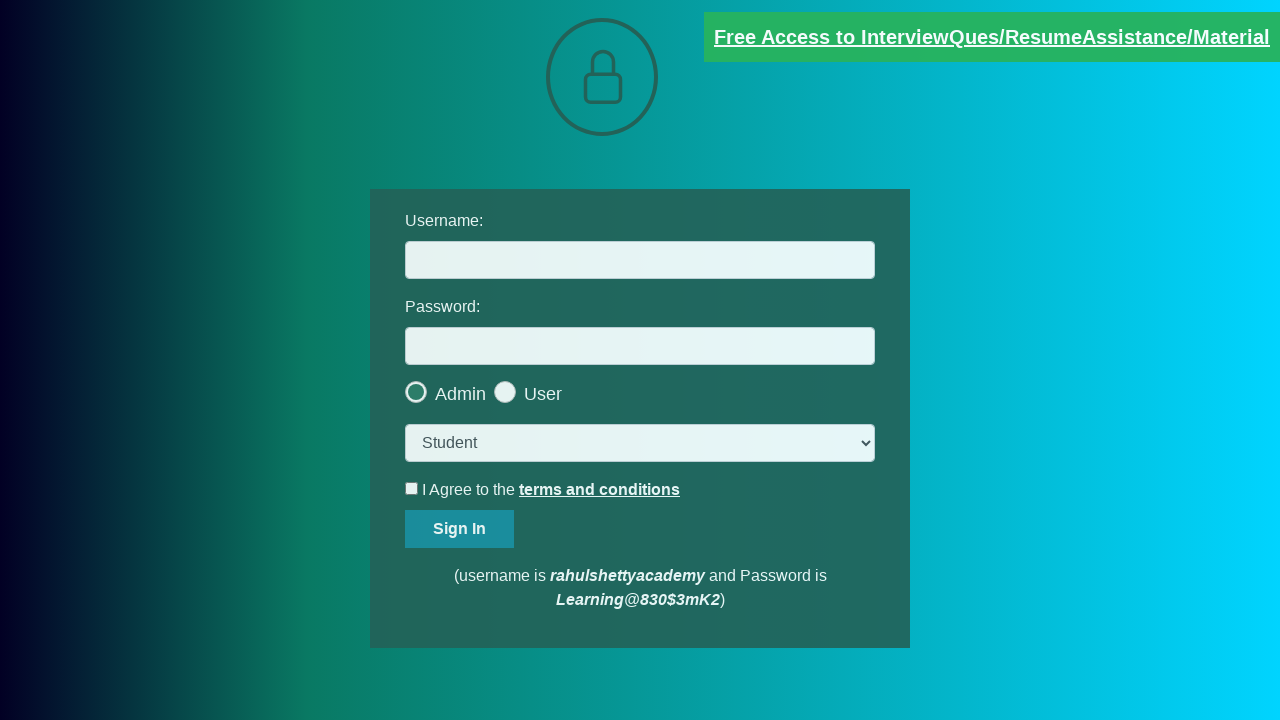